Tests that an error message is displayed when attempting to login with invalid credentials

Starting URL: https://www.saucedemo.com/

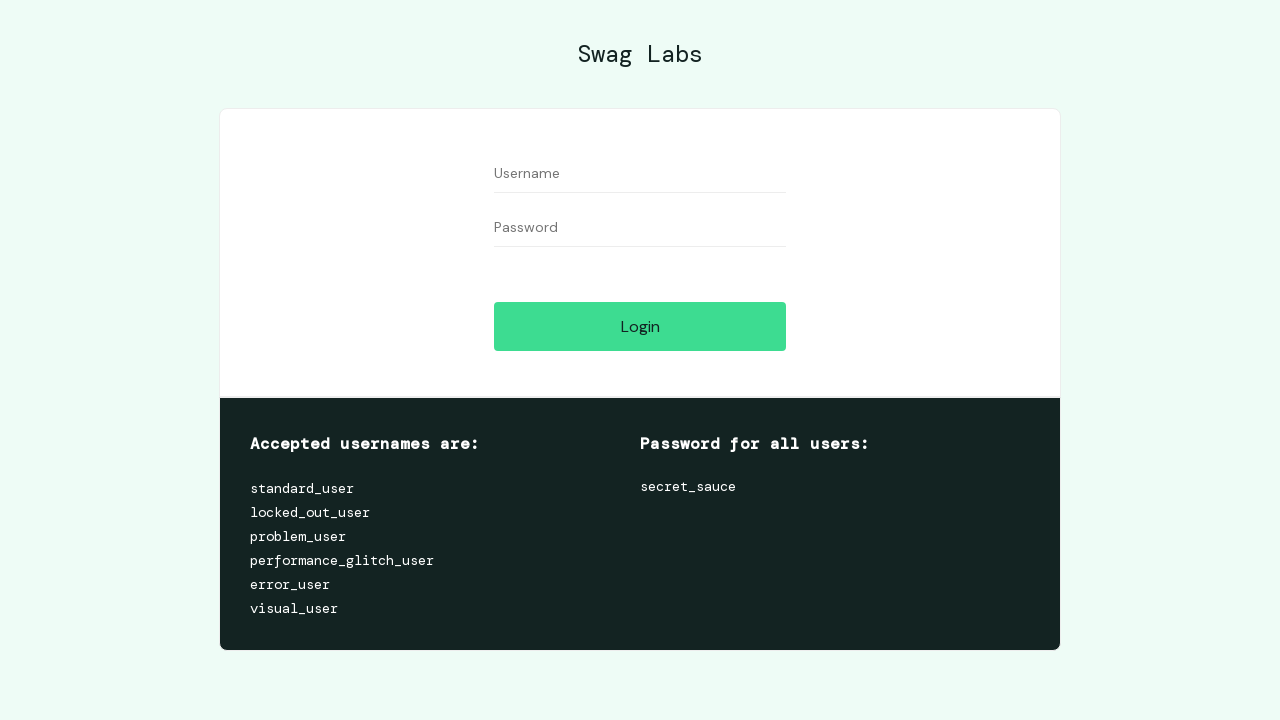

Entered username 'standard_user' in the username field on #user-name
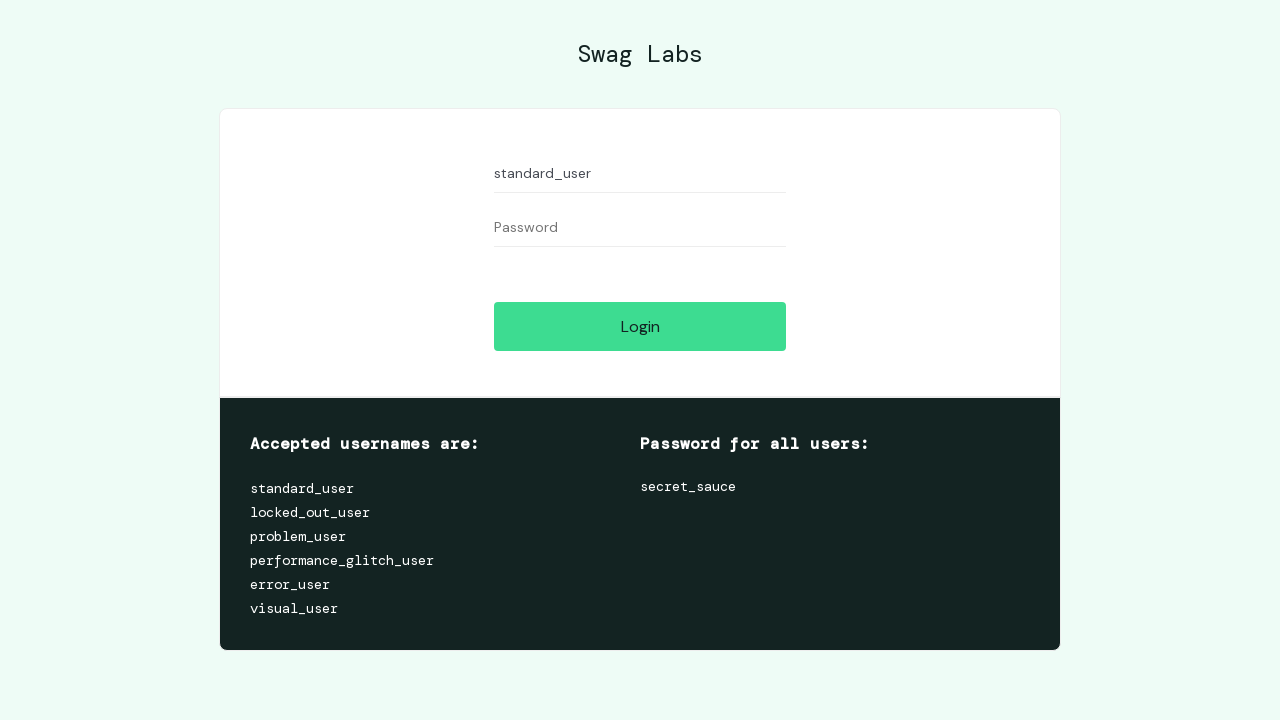

Entered invalid password 'invalidpassword' in the password field on #password
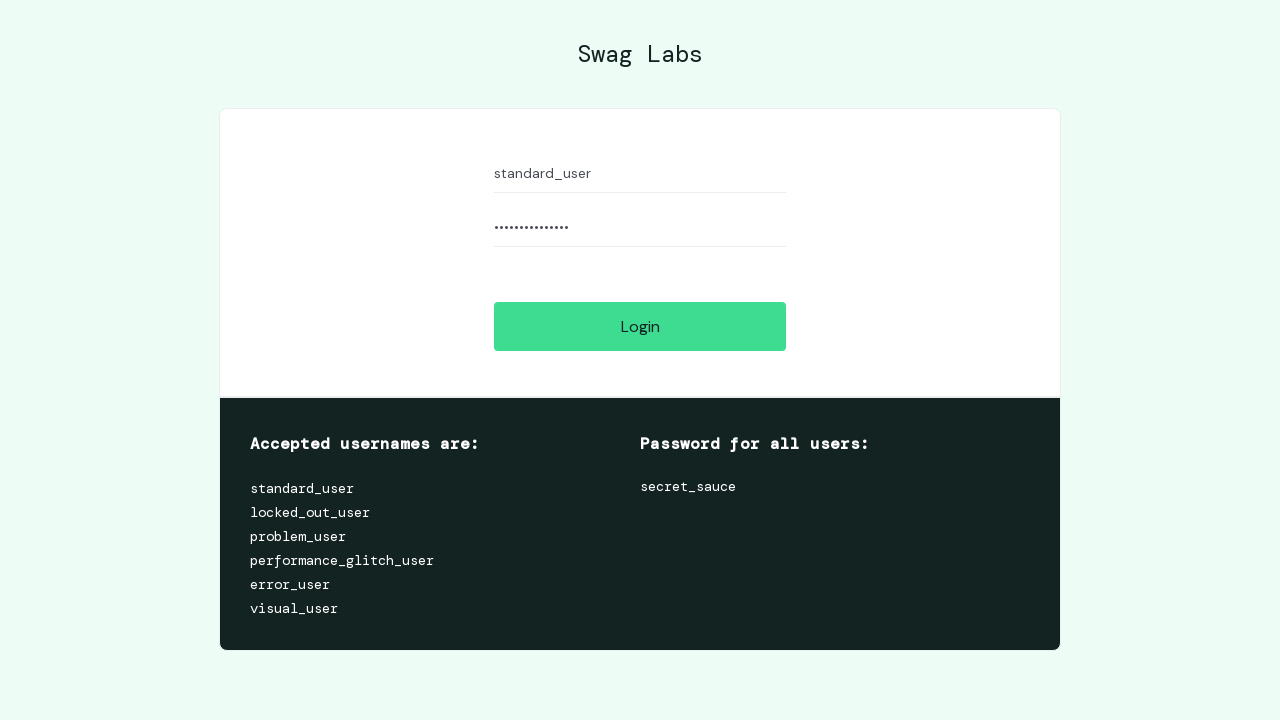

Clicked the login button at (640, 326) on #login-button
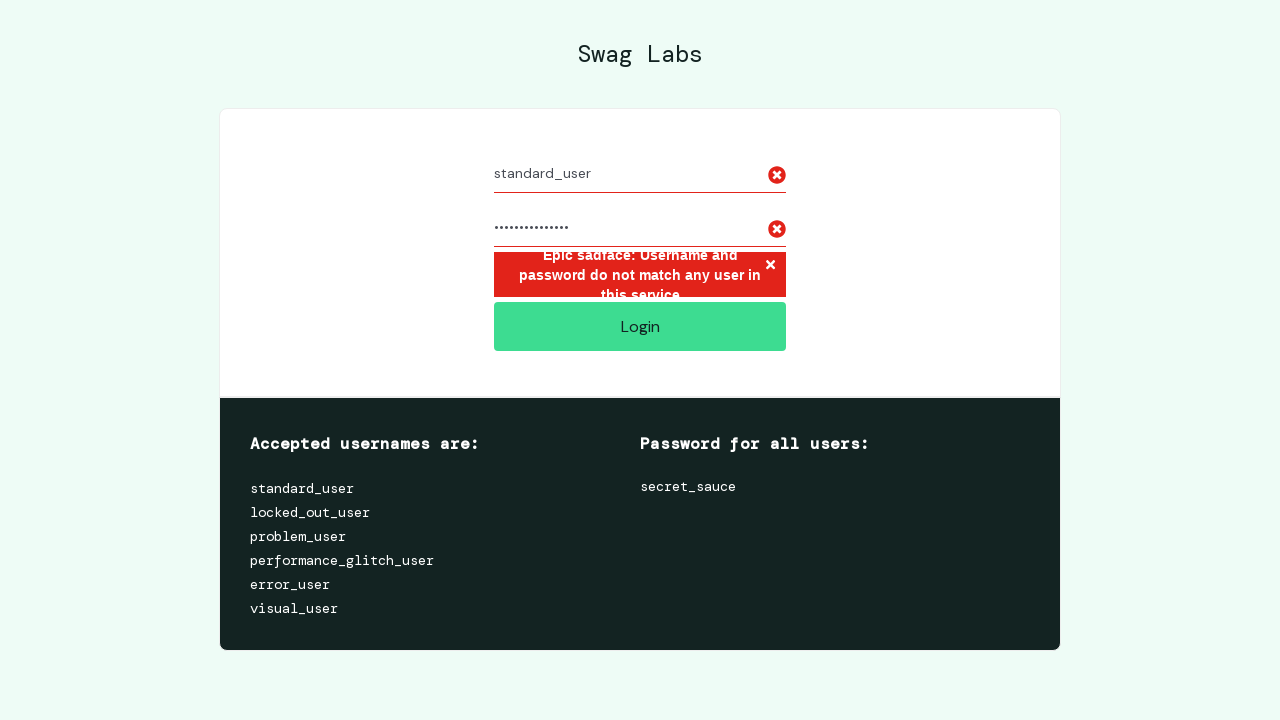

Verified error message is displayed: 'Epic sadface: Username and password do not match any user in this service'
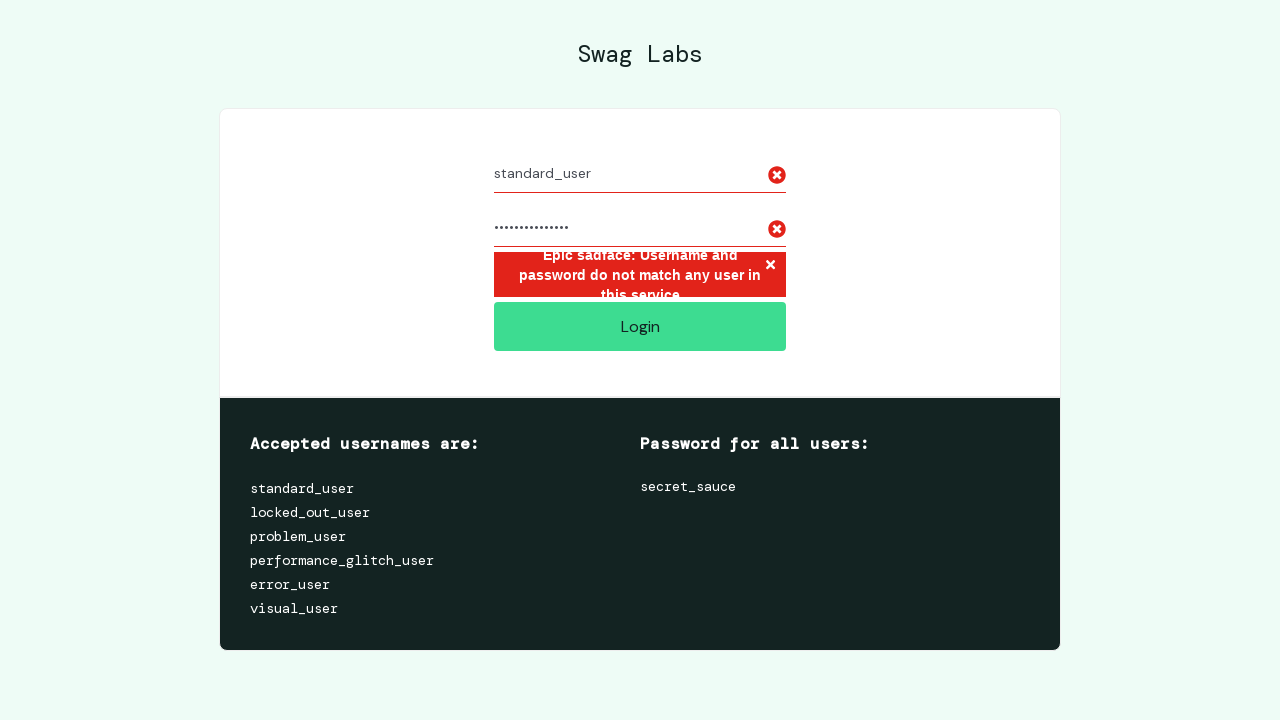

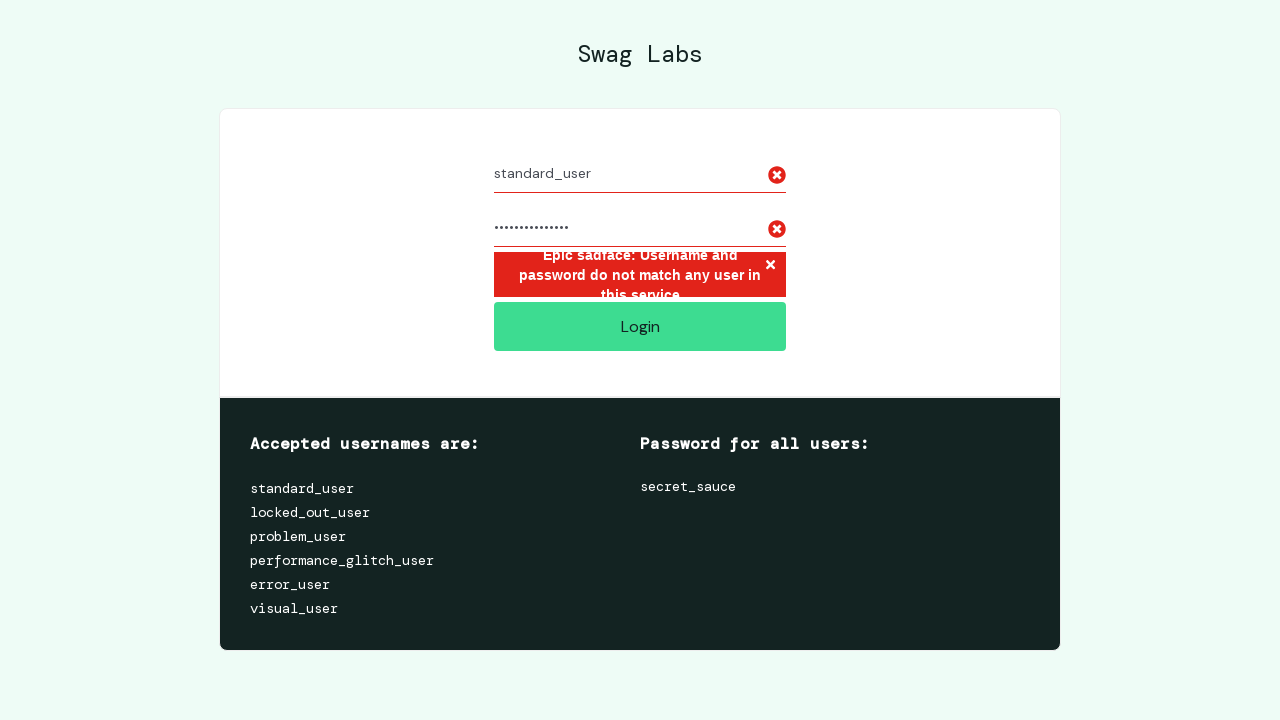